Tests drag and drop functionality on the jQuery UI droppable demo page by switching to an iframe and dragging an element onto a drop target.

Starting URL: https://jqueryui.com/droppable/

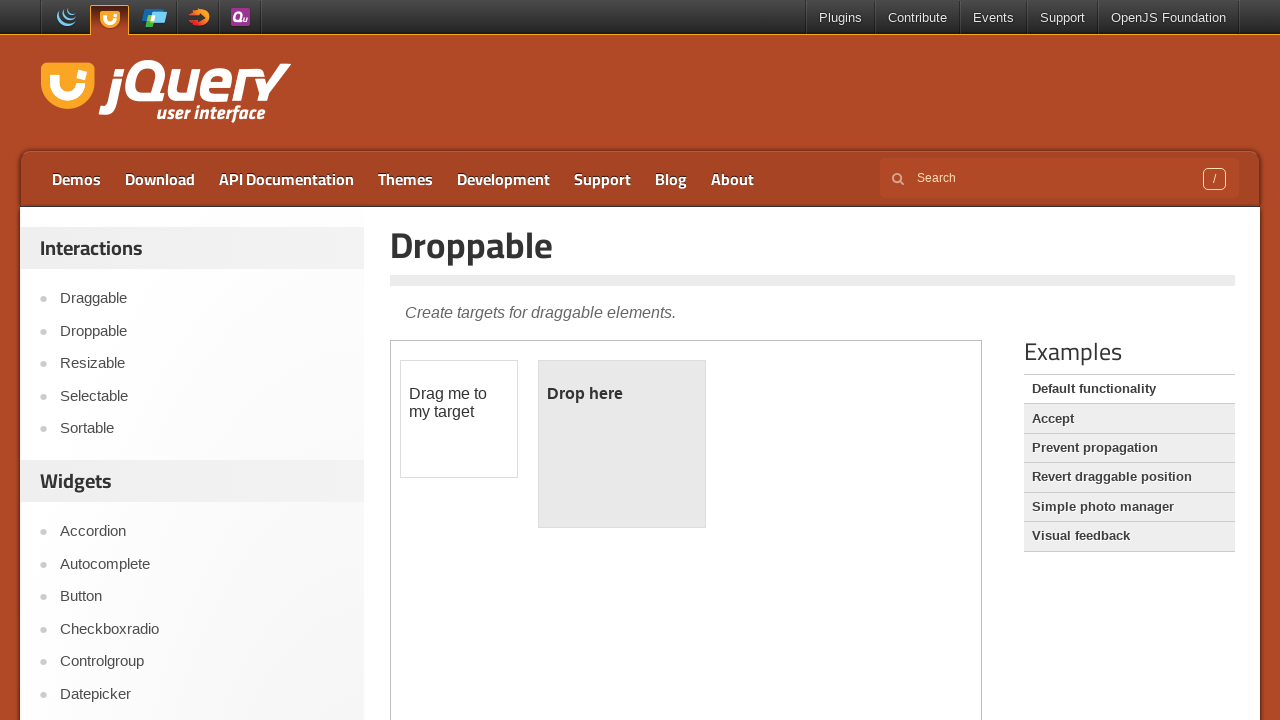

Located the demo iframe containing draggable elements
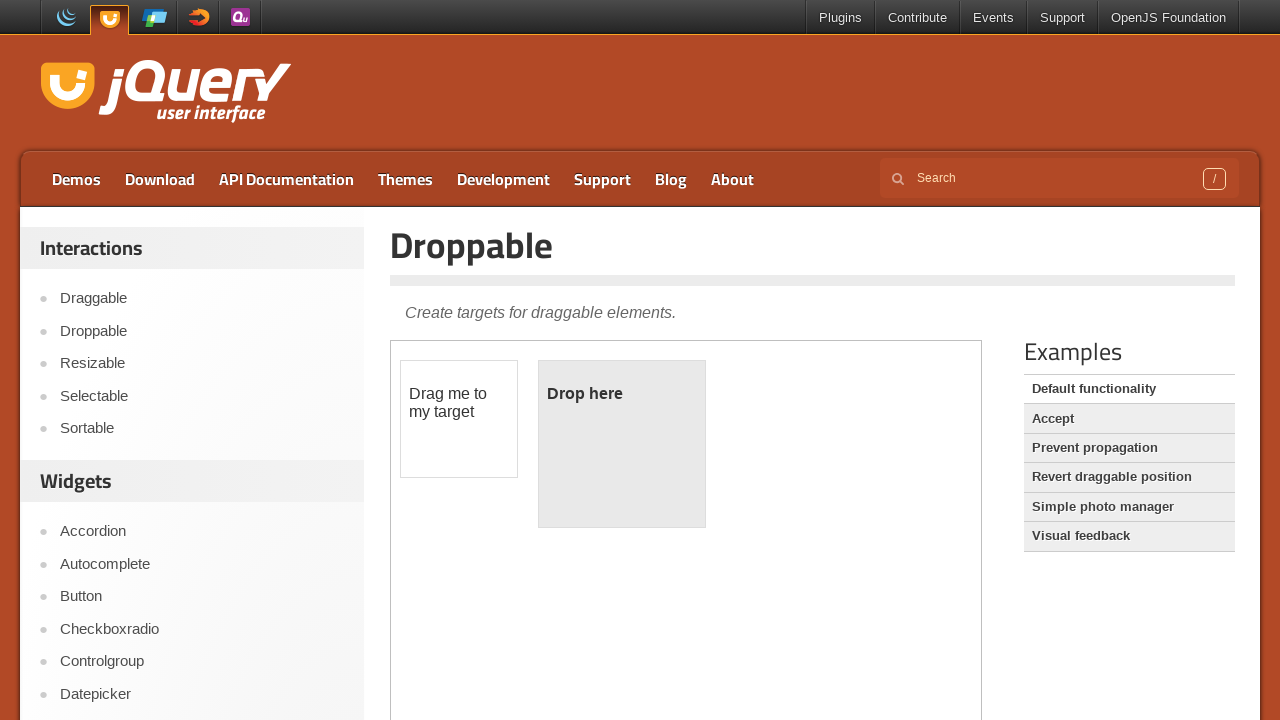

Located the draggable element with id 'draggable'
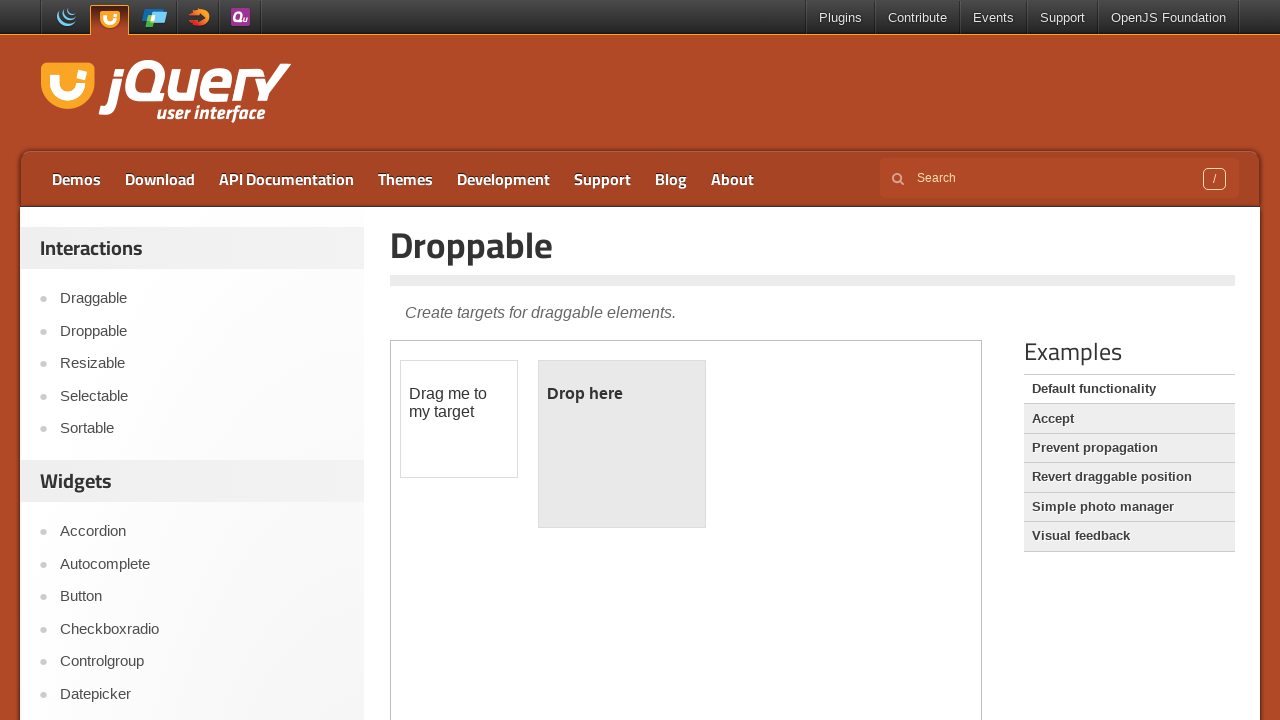

Located the droppable target element with id 'droppable'
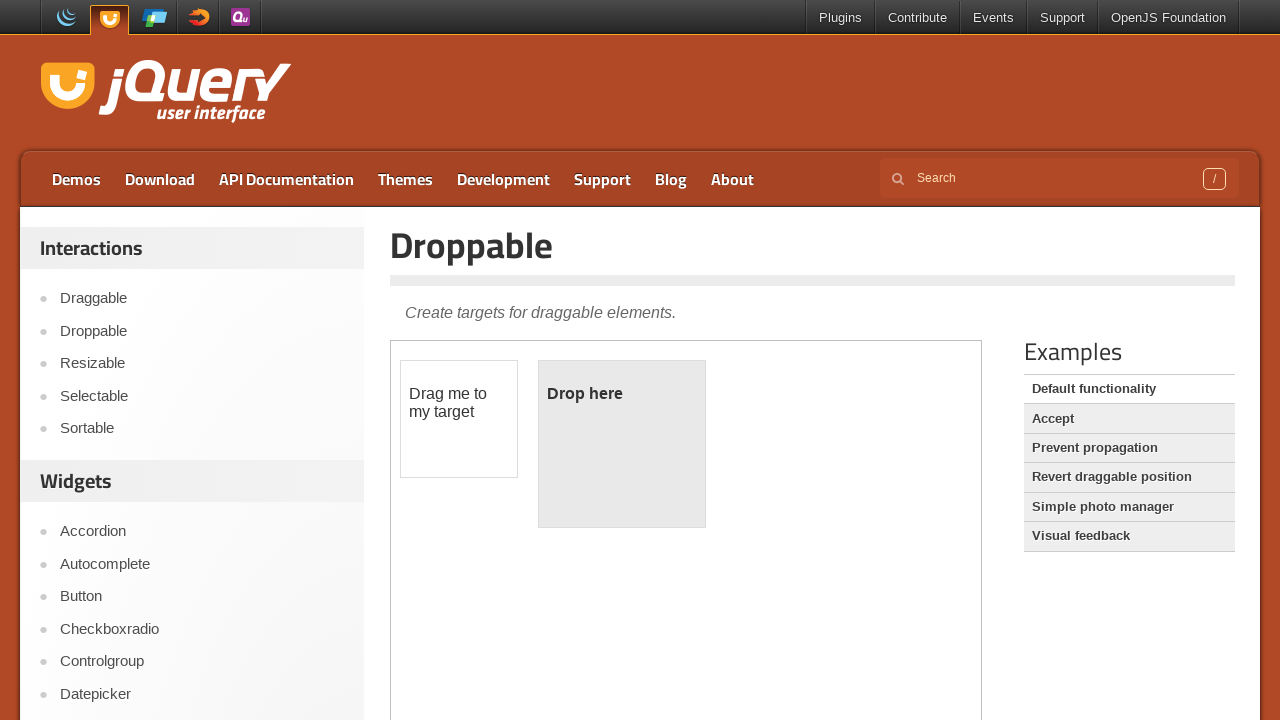

Dragged the draggable element onto the droppable target at (622, 444)
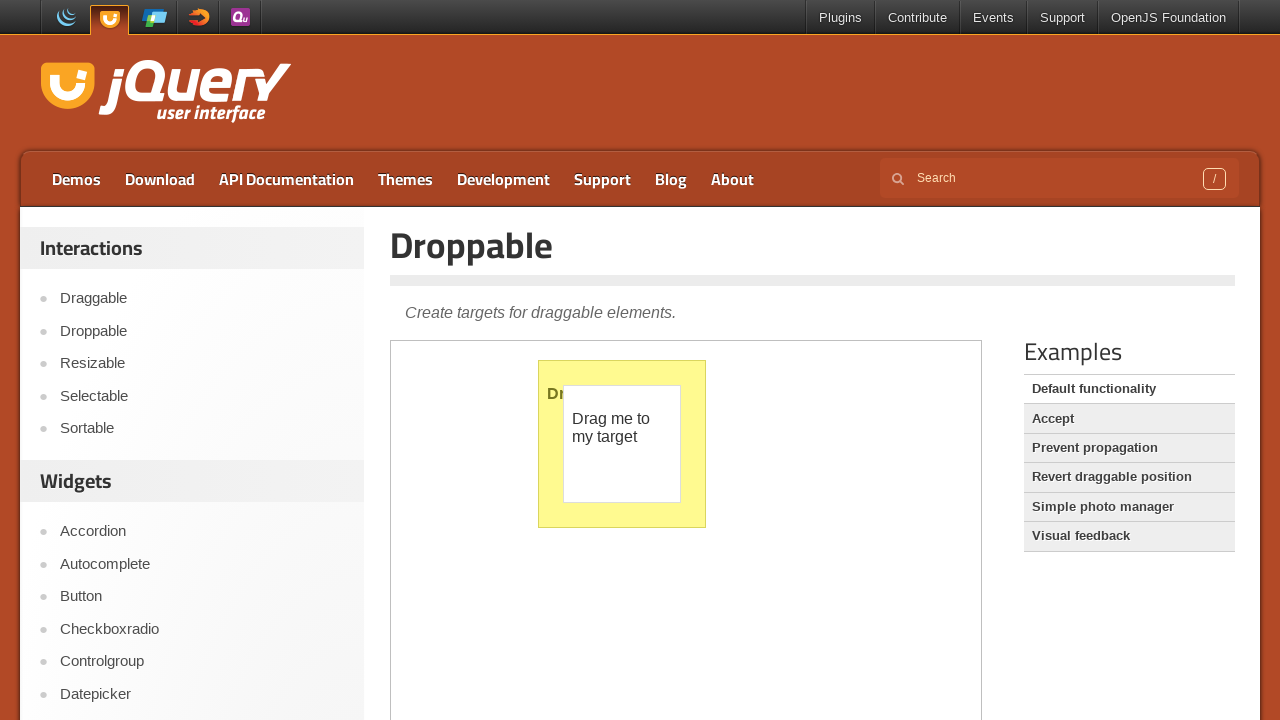

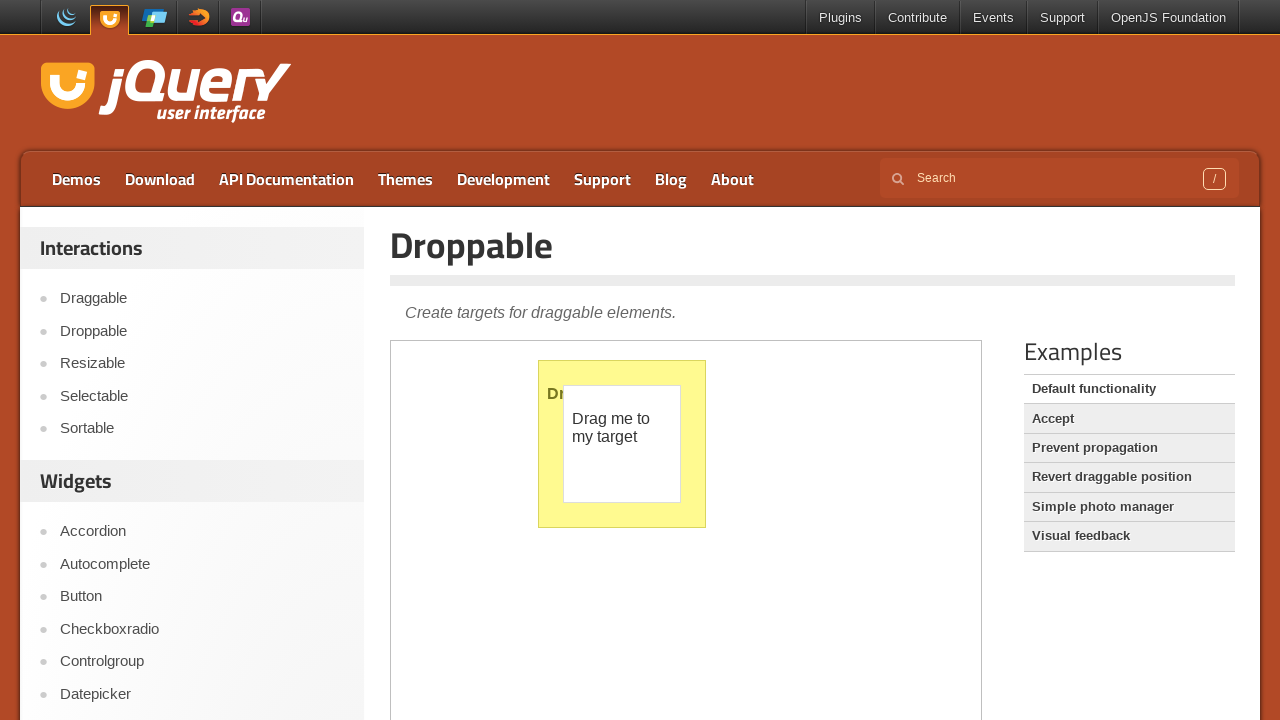